Tests filtering to display all todo items after filtering

Starting URL: https://demo.playwright.dev/todomvc

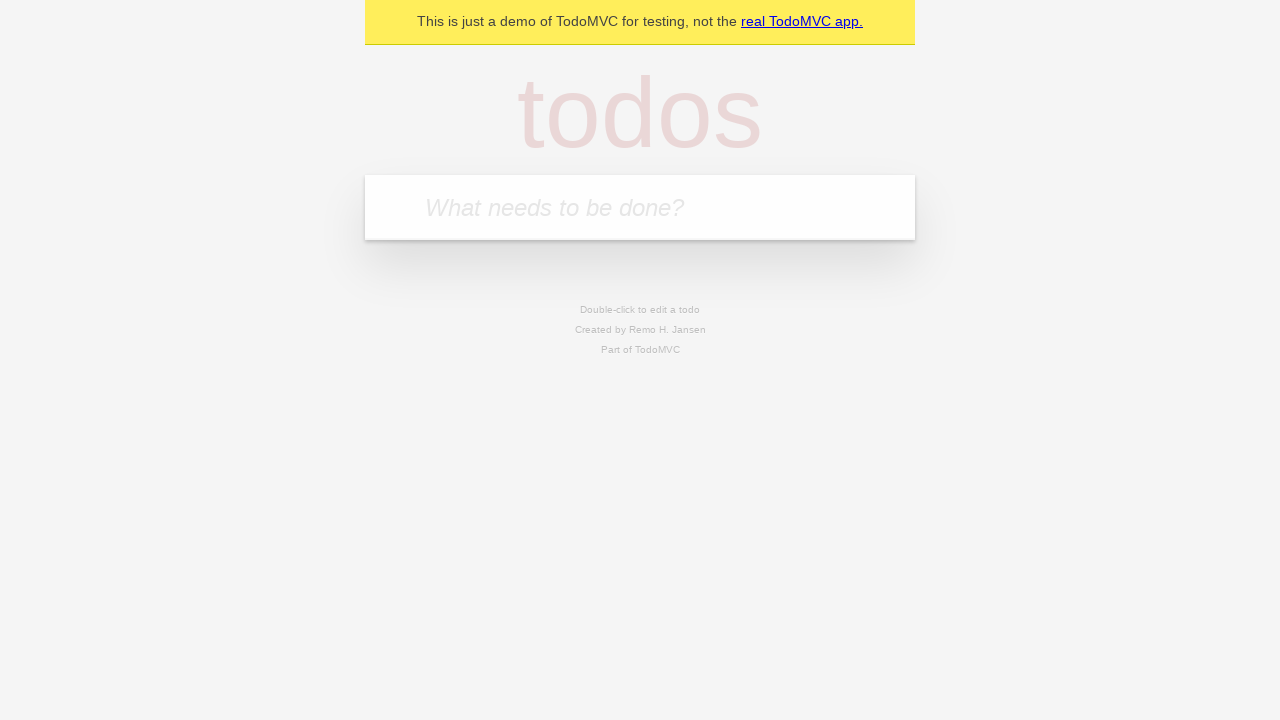

Filled todo input with 'buy some cheese' on internal:attr=[placeholder="What needs to be done?"i]
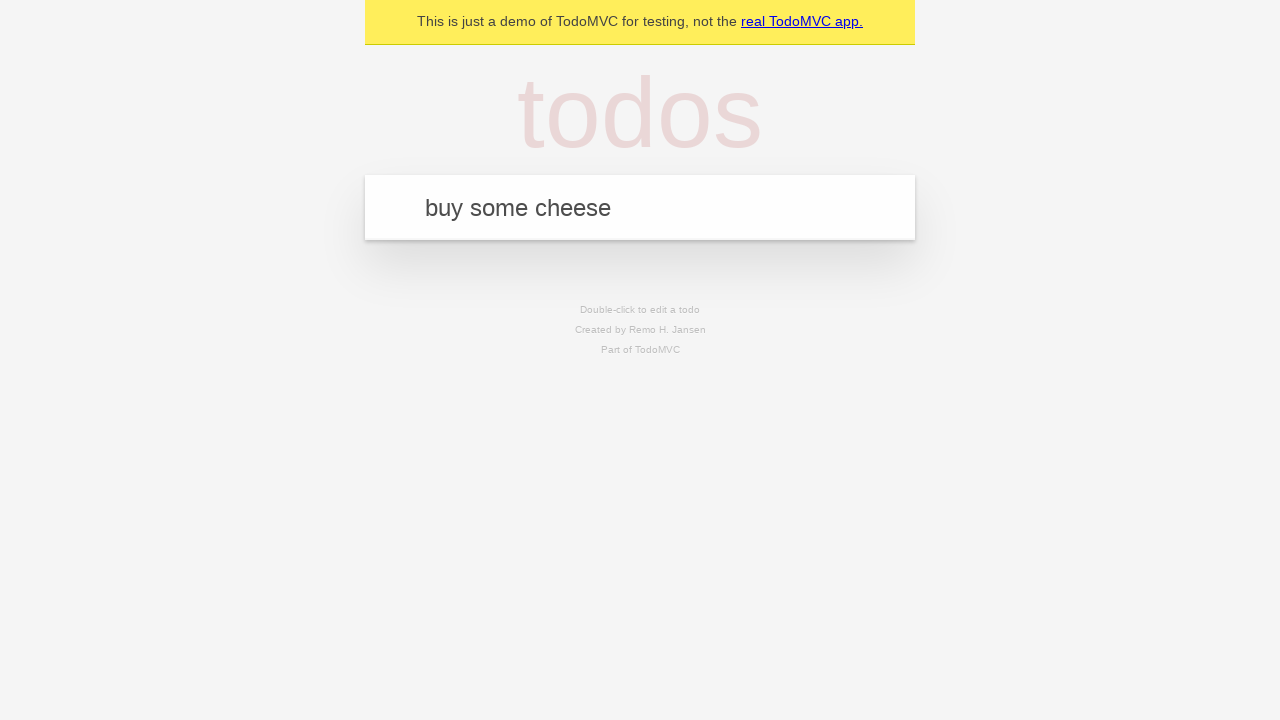

Pressed Enter to create first todo item on internal:attr=[placeholder="What needs to be done?"i]
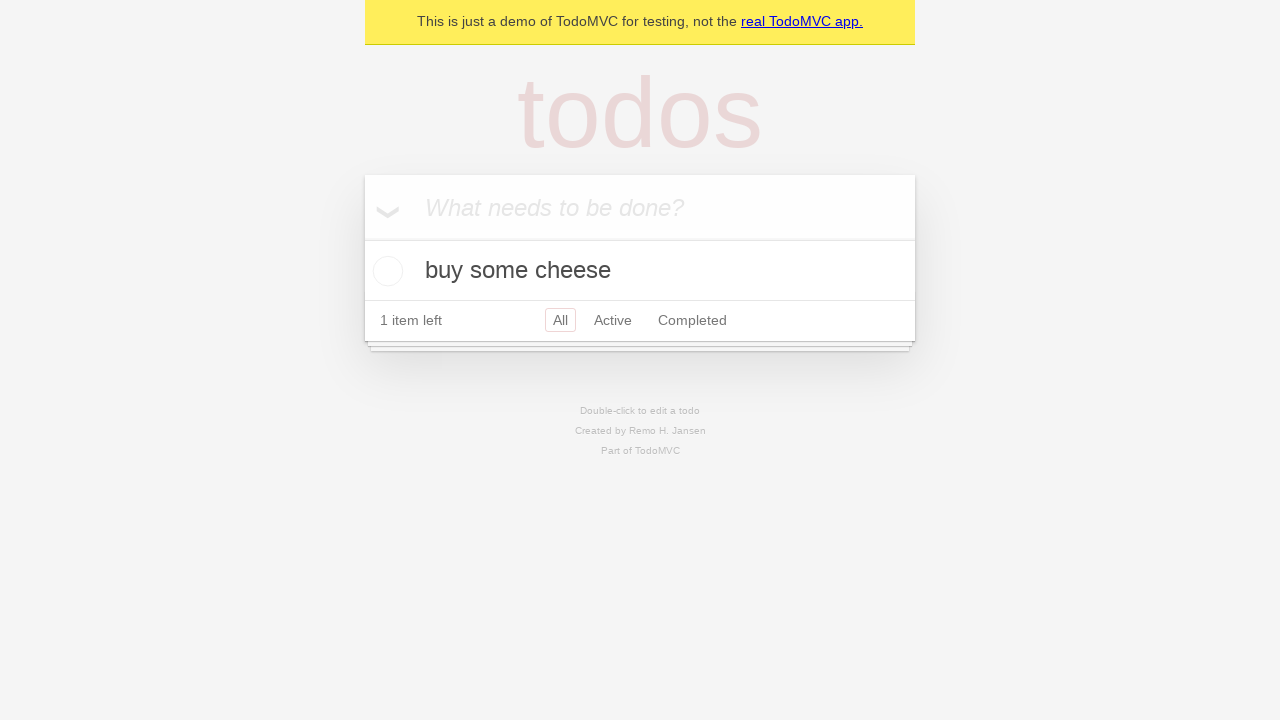

Filled todo input with 'feed the cat' on internal:attr=[placeholder="What needs to be done?"i]
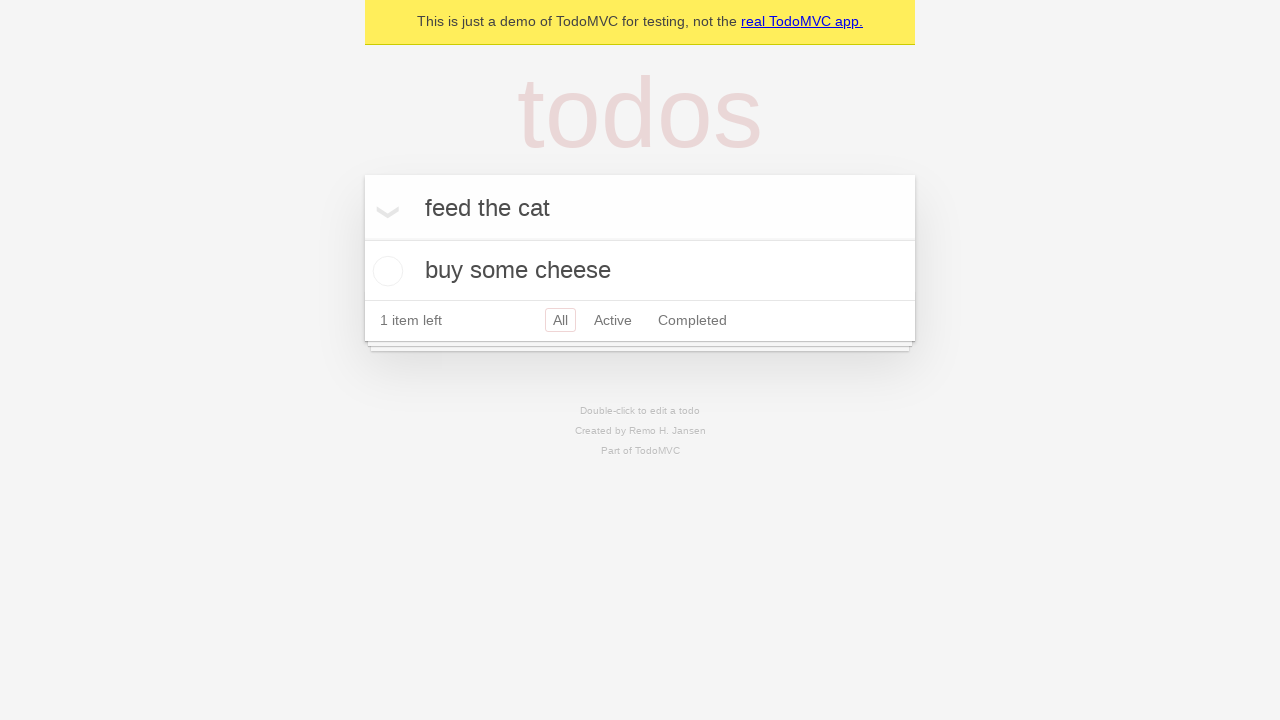

Pressed Enter to create second todo item on internal:attr=[placeholder="What needs to be done?"i]
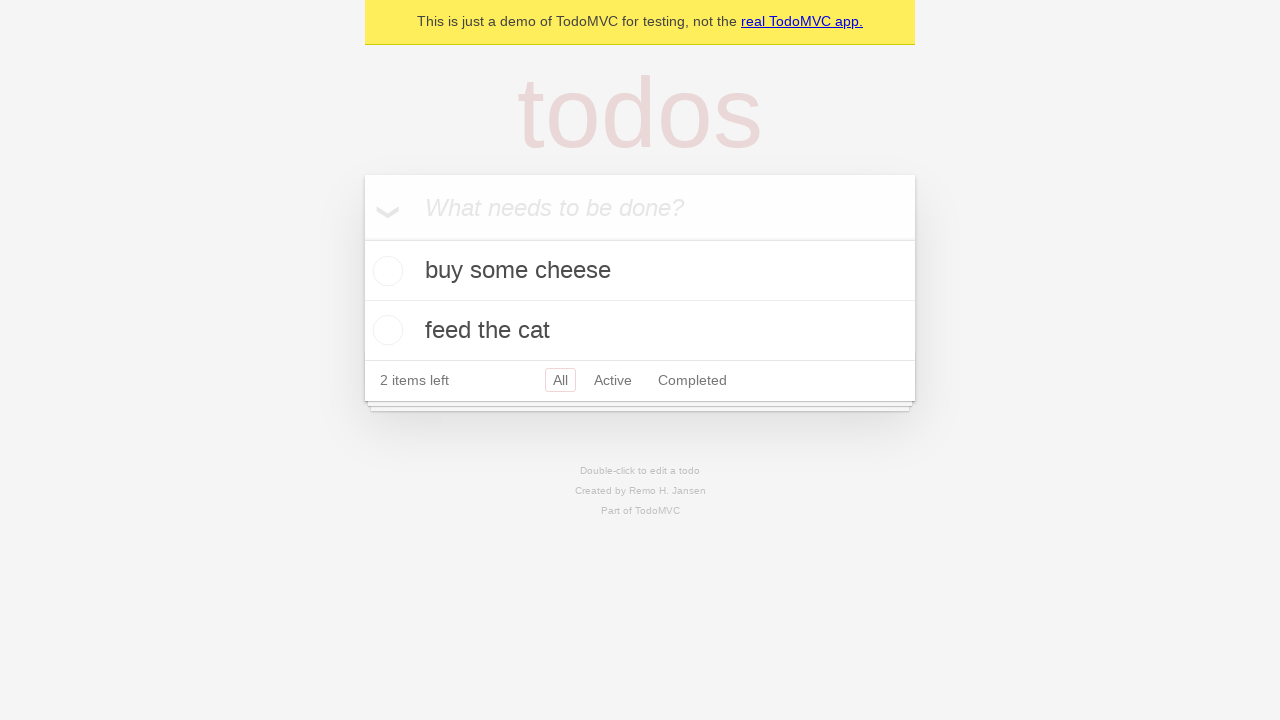

Filled todo input with 'book a doctors appointment' on internal:attr=[placeholder="What needs to be done?"i]
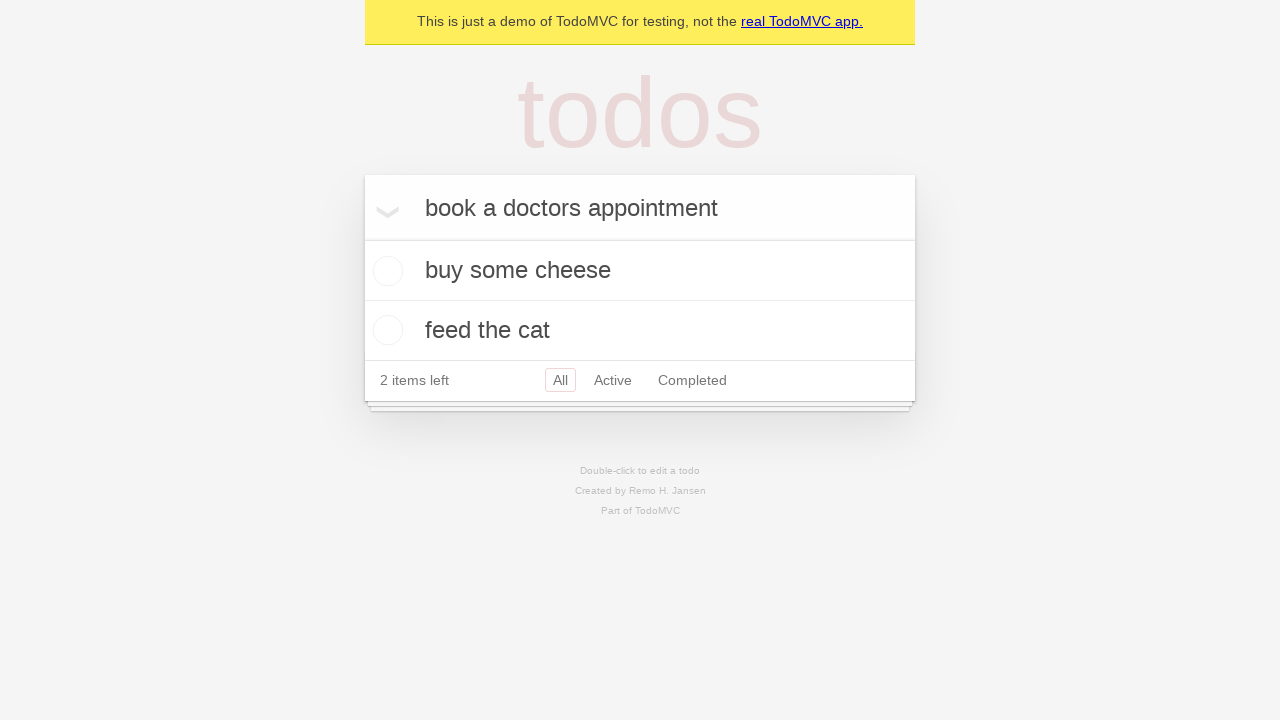

Pressed Enter to create third todo item on internal:attr=[placeholder="What needs to be done?"i]
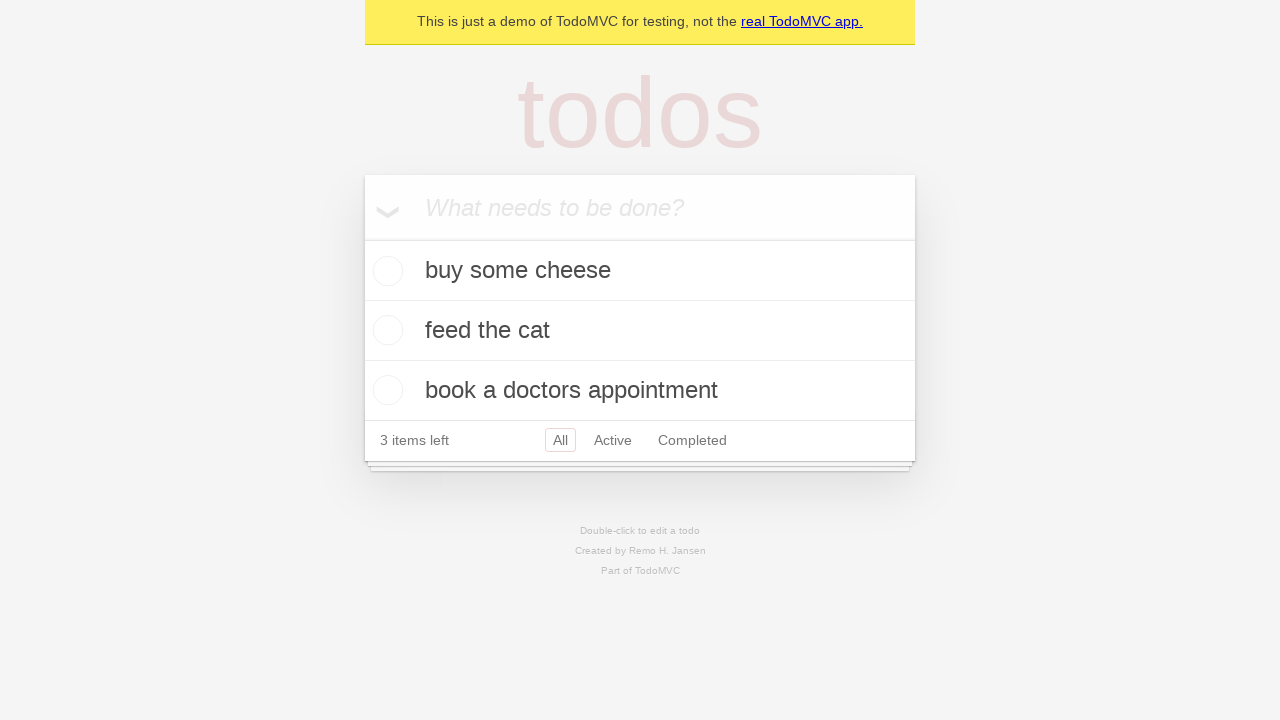

Checked the second todo item checkbox at (385, 330) on internal:testid=[data-testid="todo-item"s] >> nth=1 >> internal:role=checkbox
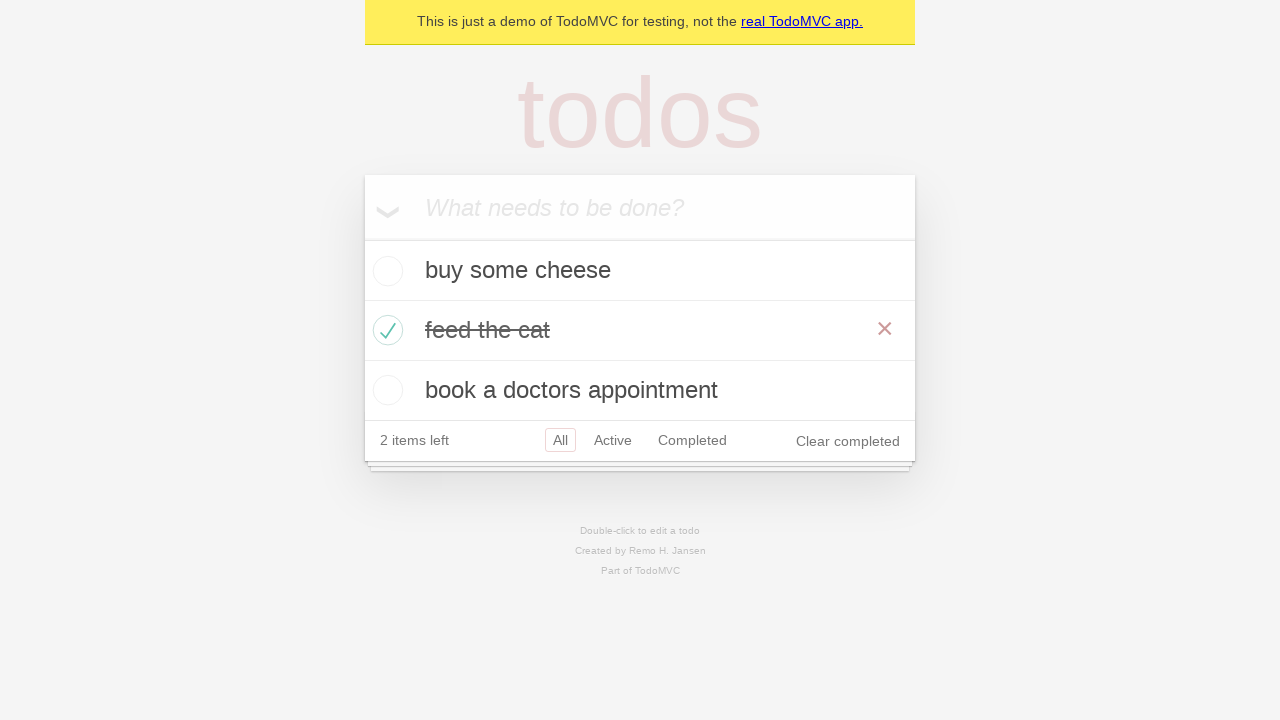

Clicked 'Active' filter to display active todos at (613, 440) on internal:role=link[name="Active"i]
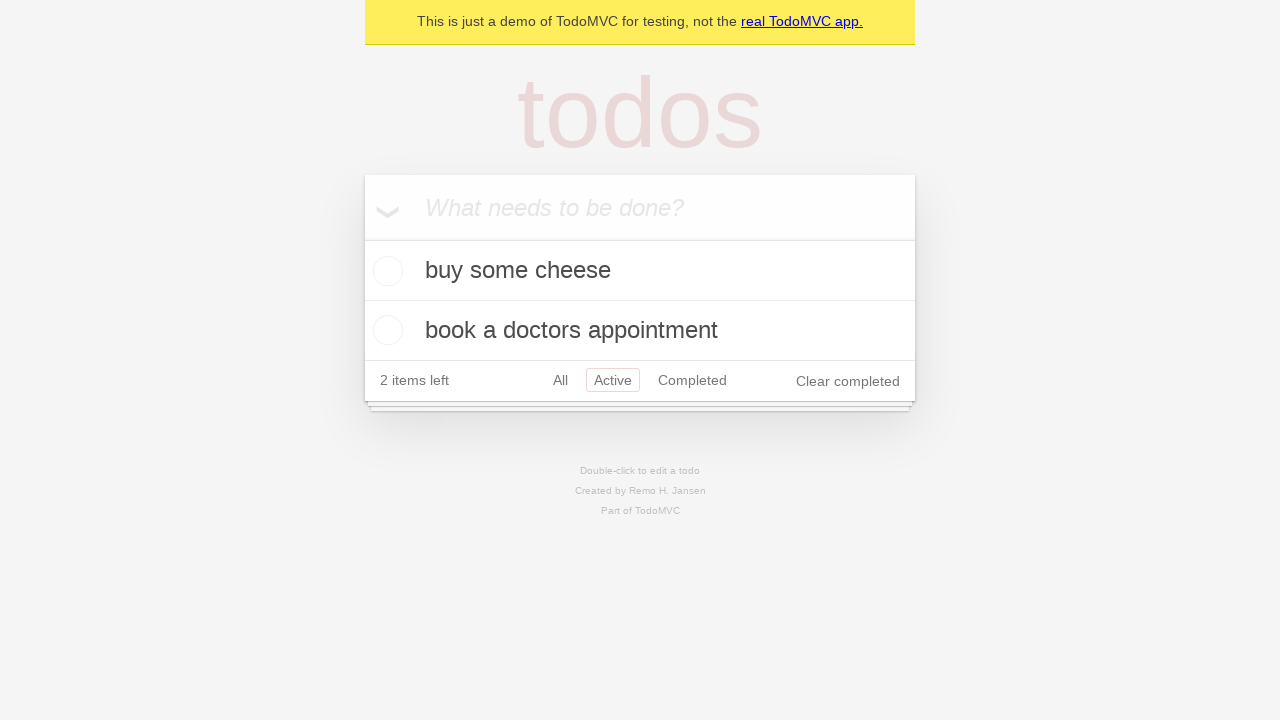

Clicked 'Completed' filter to display completed todos at (692, 380) on internal:role=link[name="Completed"i]
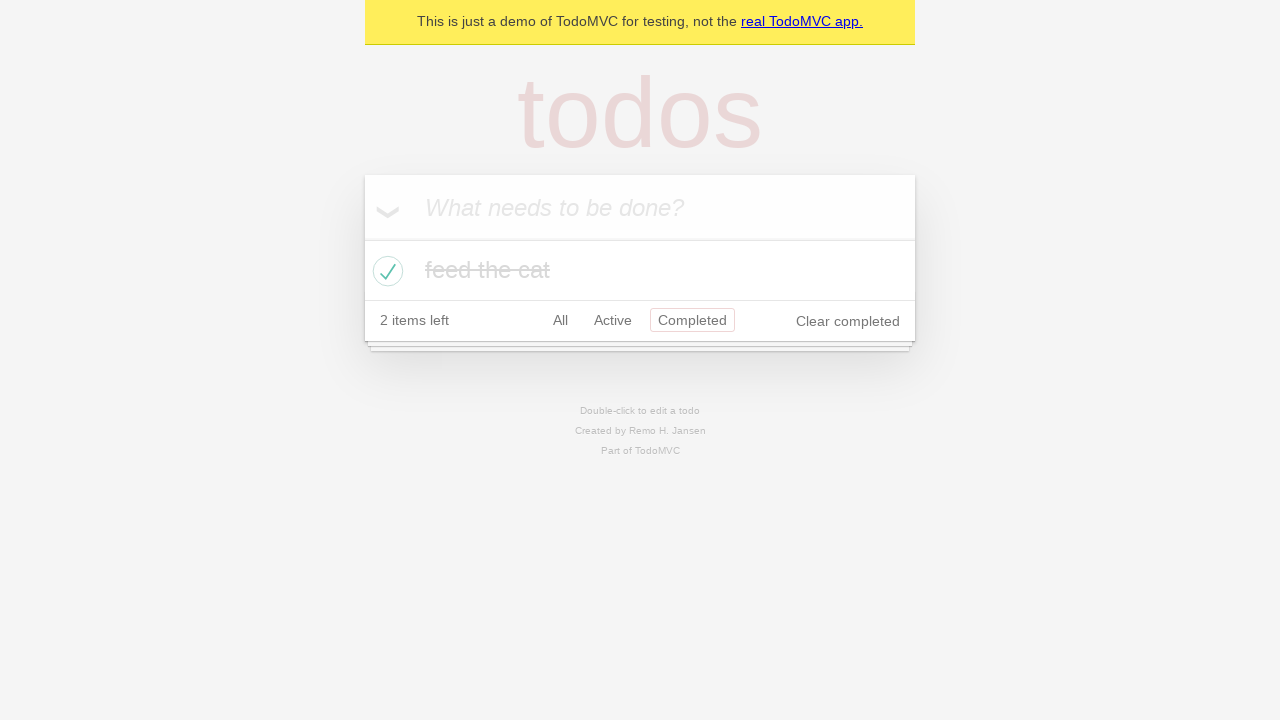

Clicked 'All' filter to display all todo items at (560, 320) on internal:role=link[name="All"i]
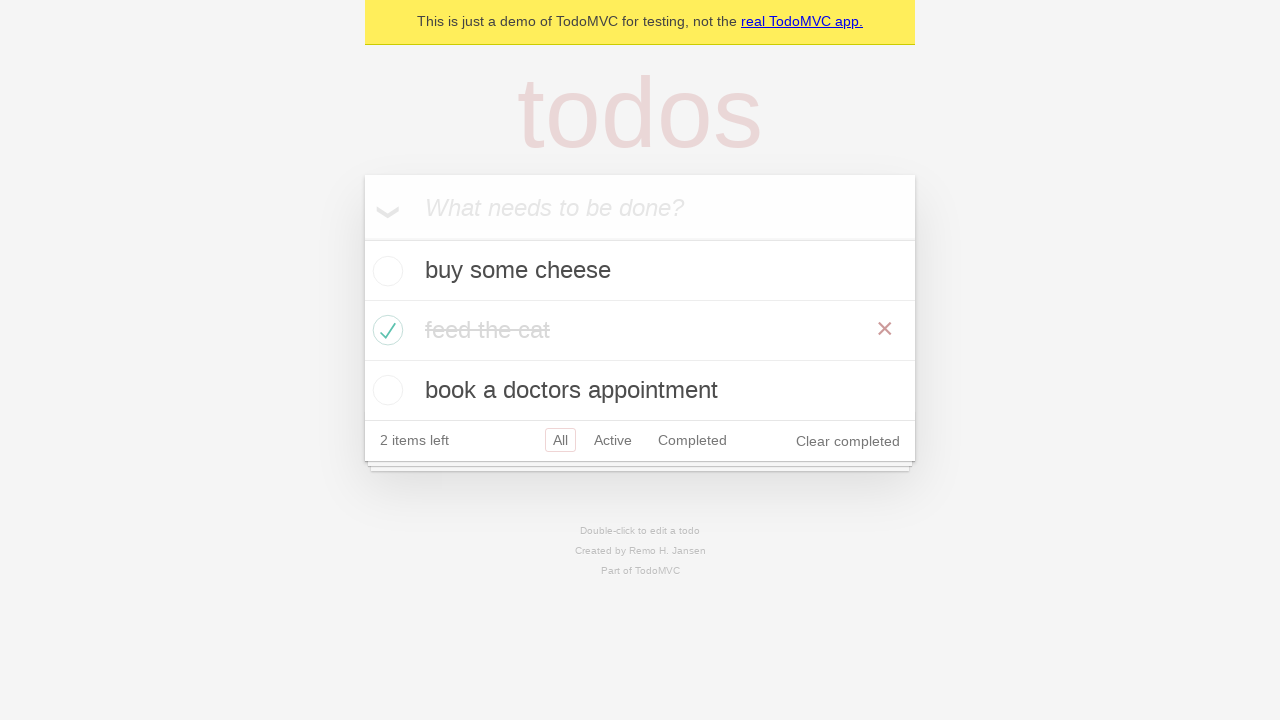

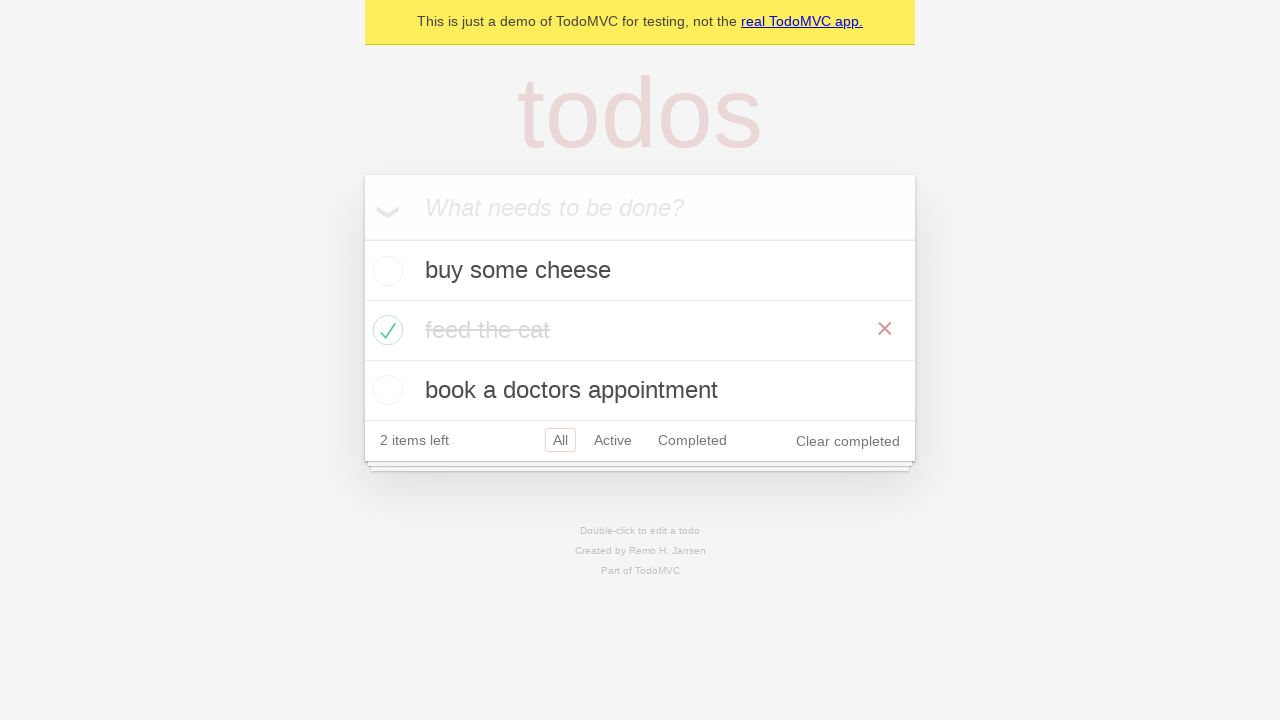